Tests a simple form by filling in first name, last name, city, and country fields, then clicking the submit button.

Starting URL: http://suninjuly.github.io/simple_form_find_task.html

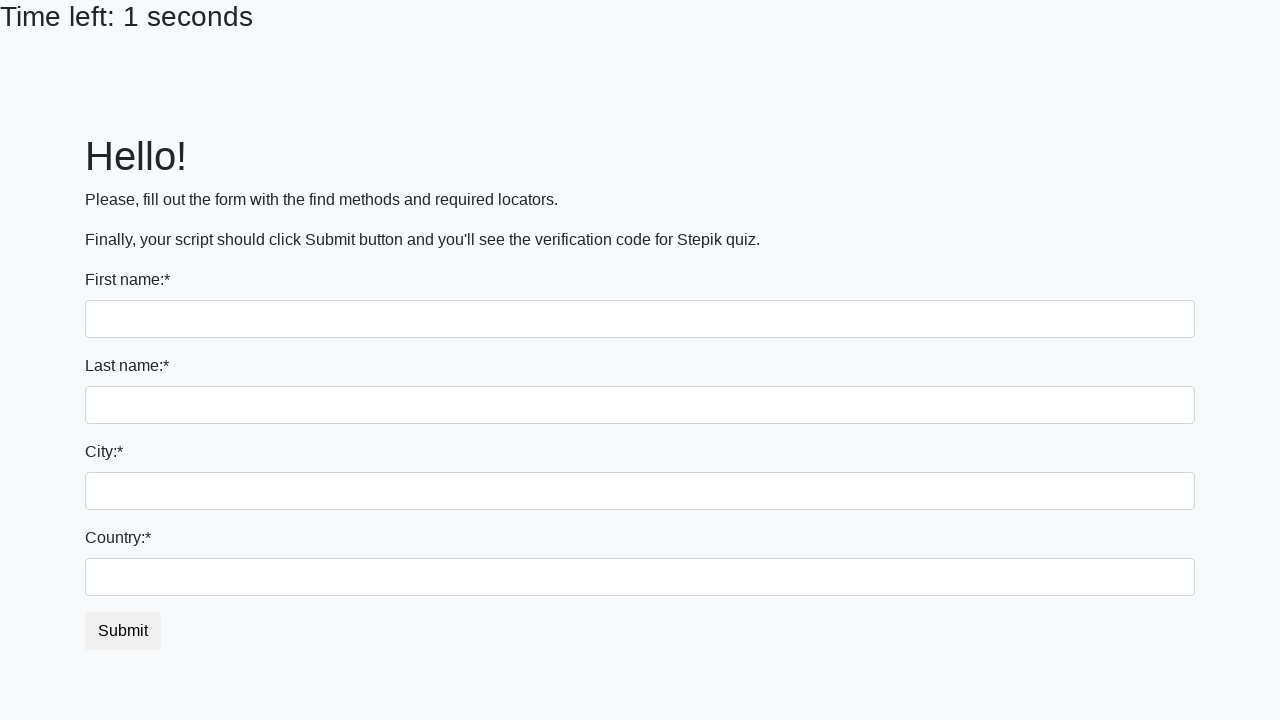

Filled first name field with 'Nadejda' on input:first-of-type
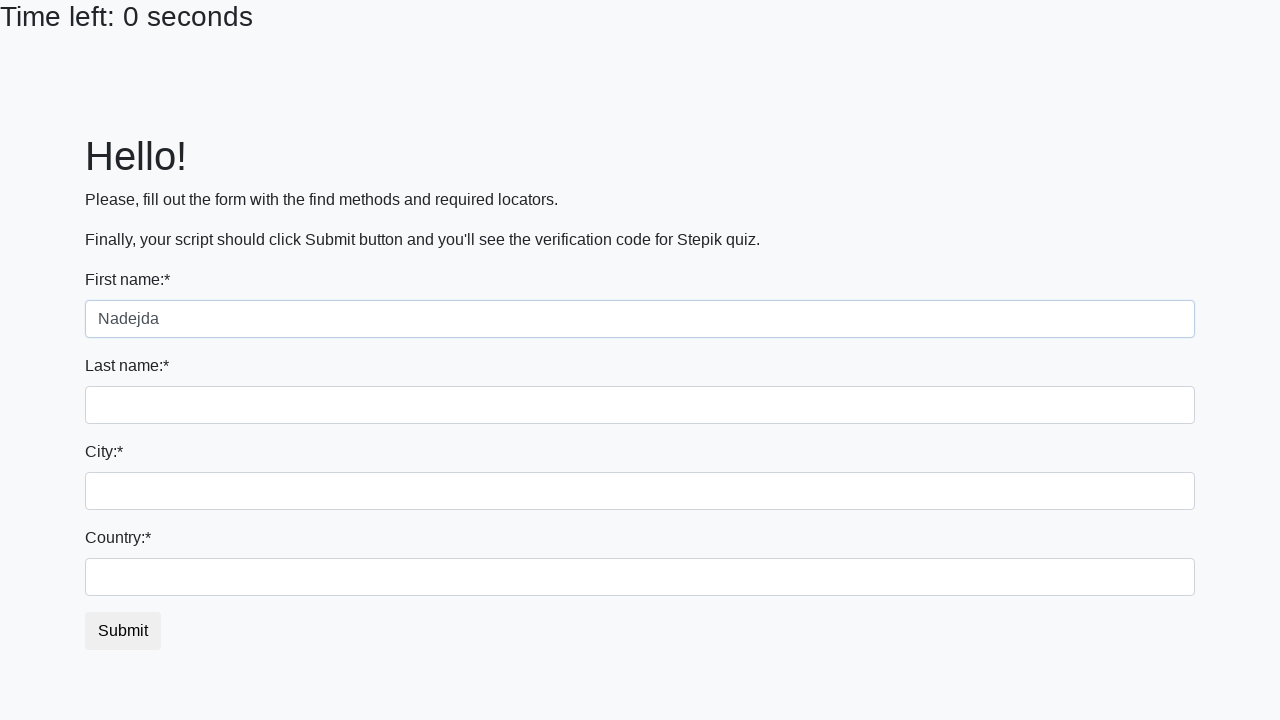

Filled last name field with 'Savina' on input[name='last_name']
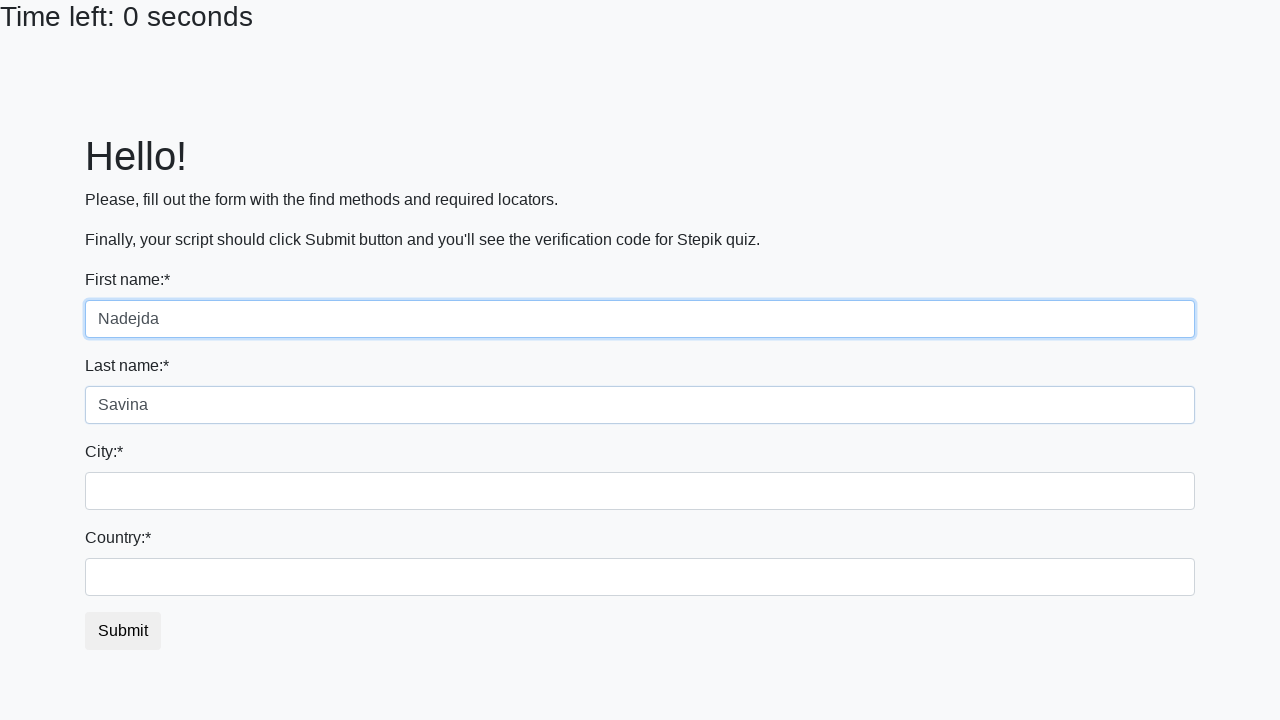

Filled city field with 'Bishkek' on .city
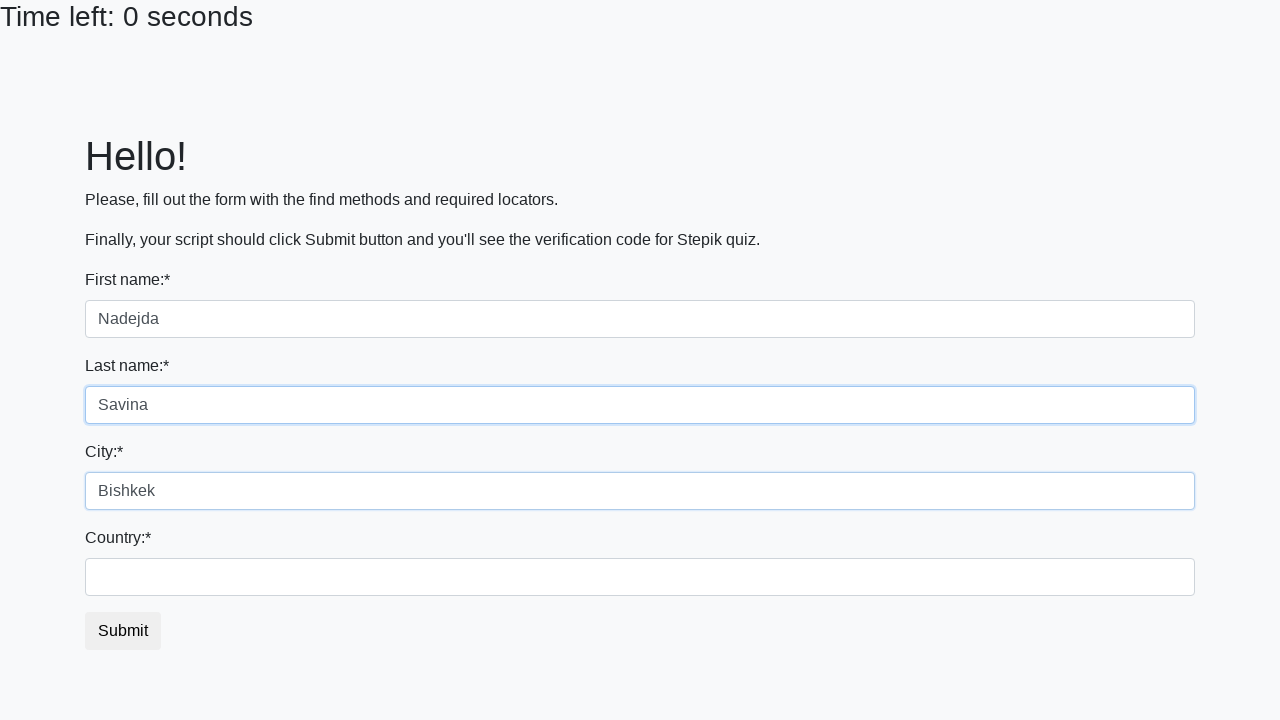

Filled country field with 'Kyrgyzstan' on #country
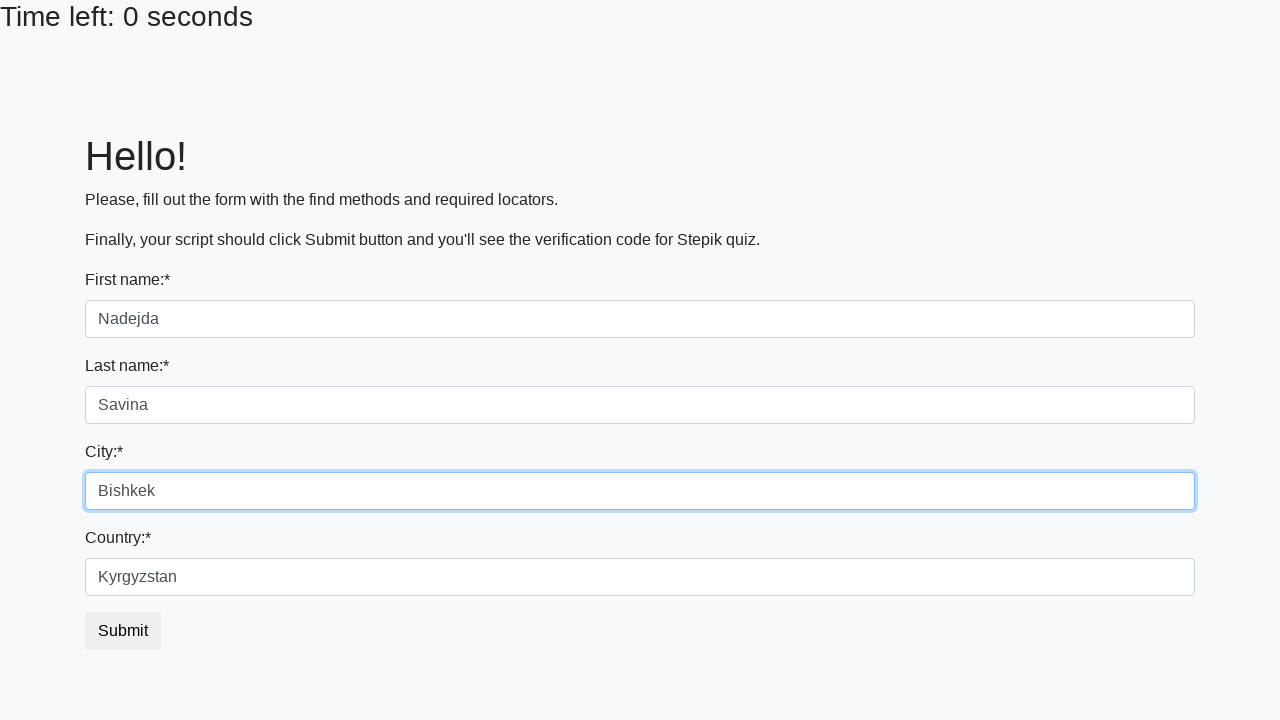

Clicked submit button at (123, 631) on button.btn
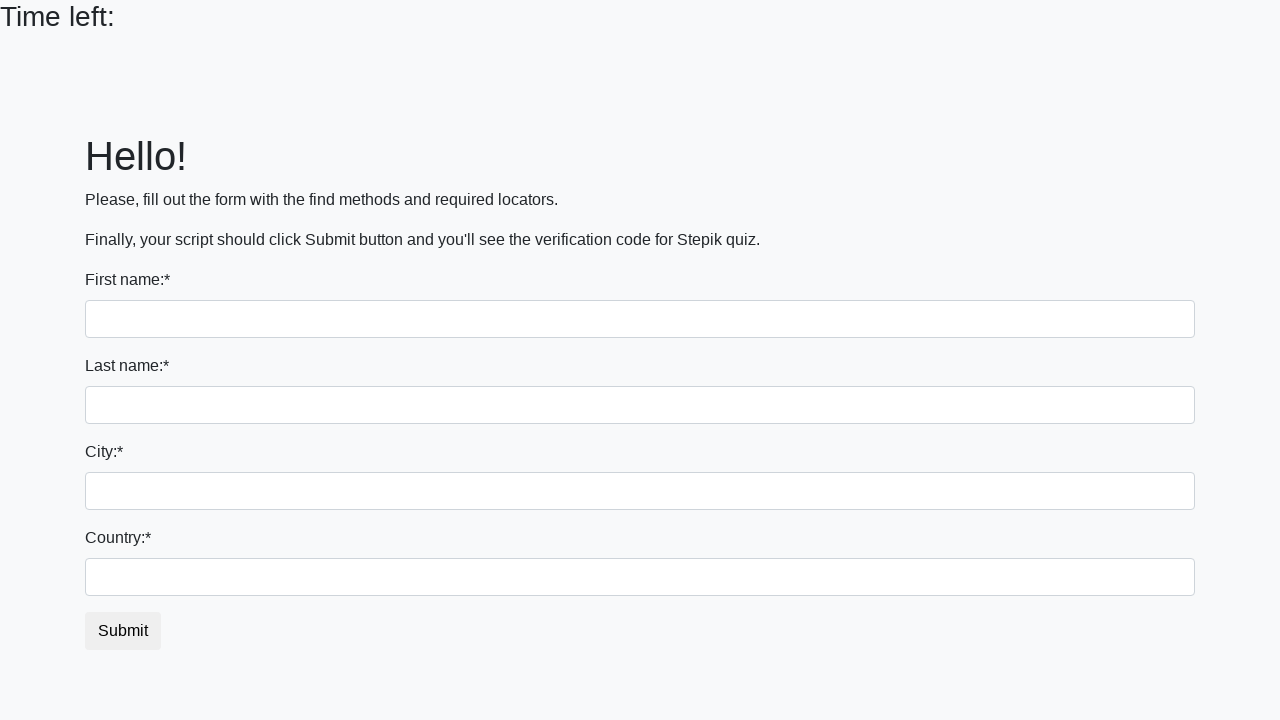

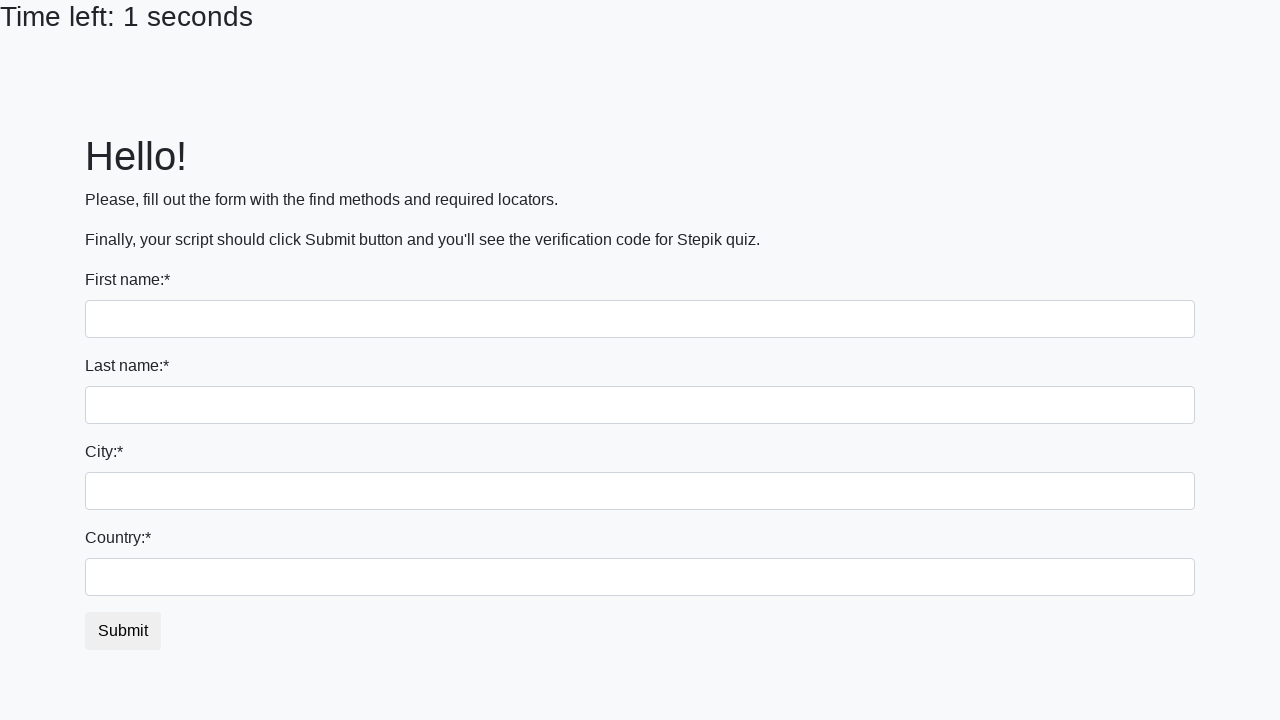